Tests drag and drop functionality by dragging an element and dropping it onto a target drop zone.

Starting URL: https://www.leafground.com/drag.xhtml

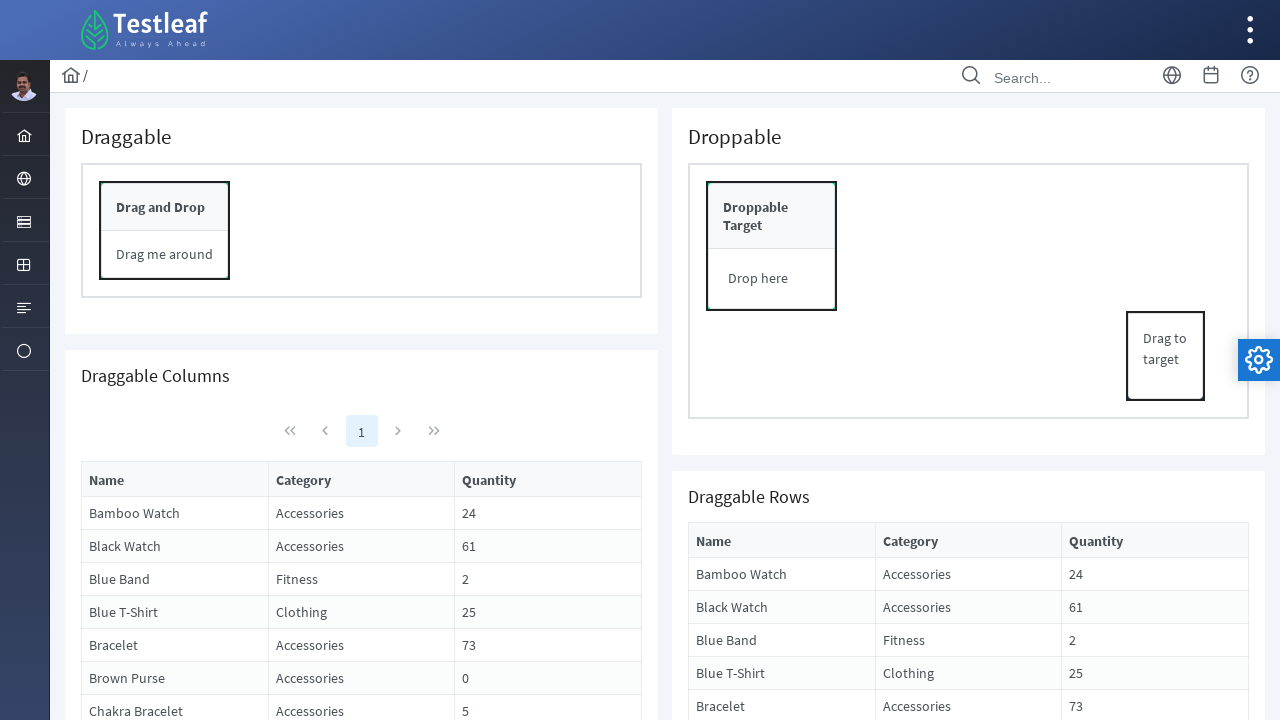

Waited for drag element to be present
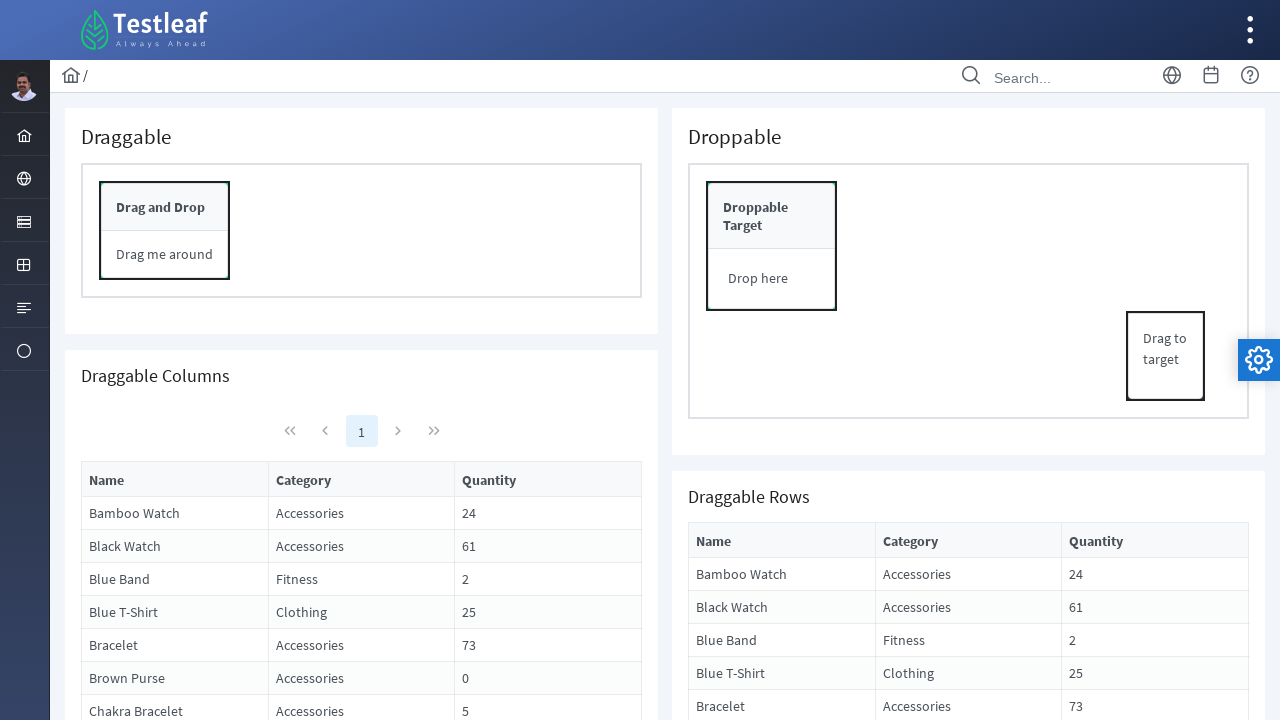

Waited for drop zone element to be present
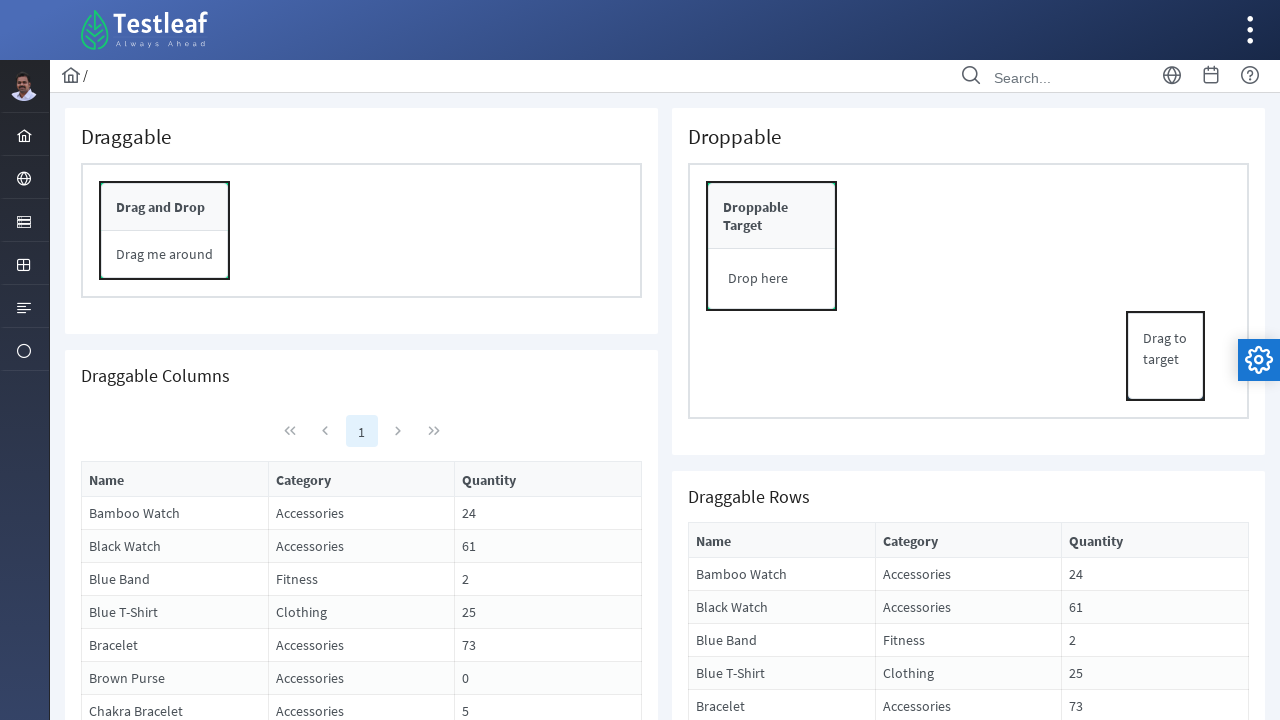

Located drag element
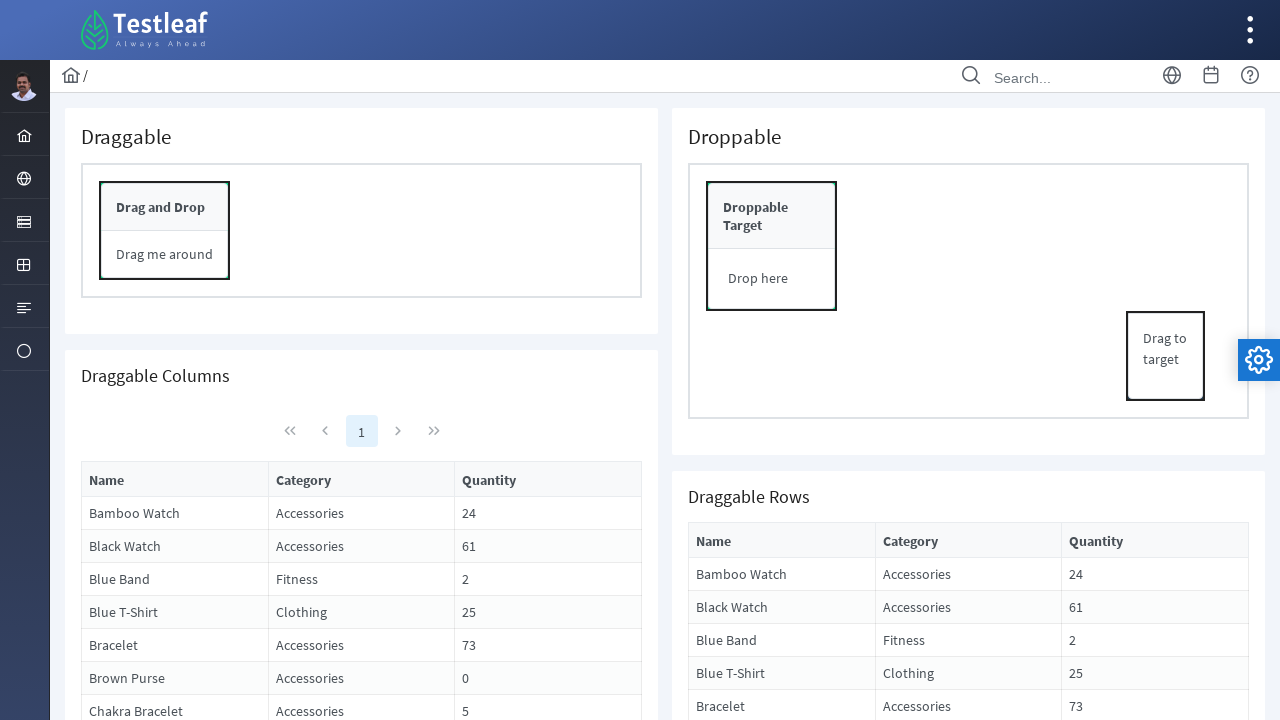

Located drop zone element
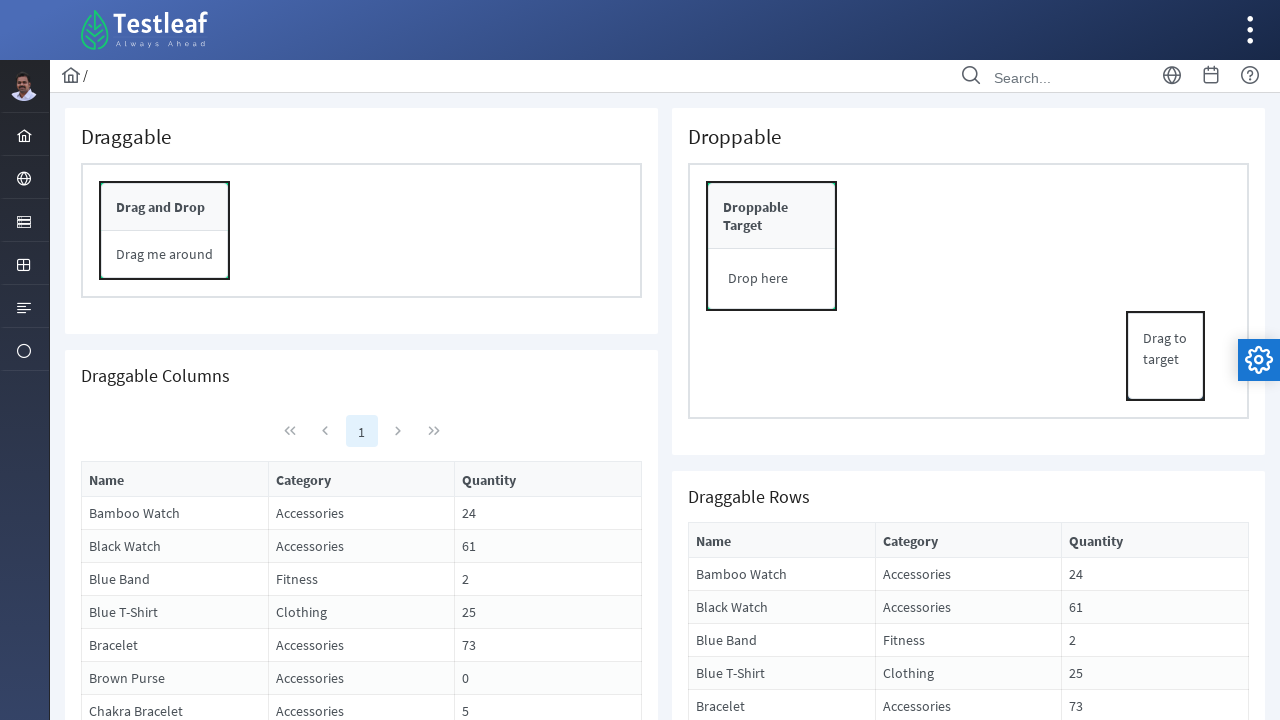

Dragged element to drop zone and dropped it at (772, 279)
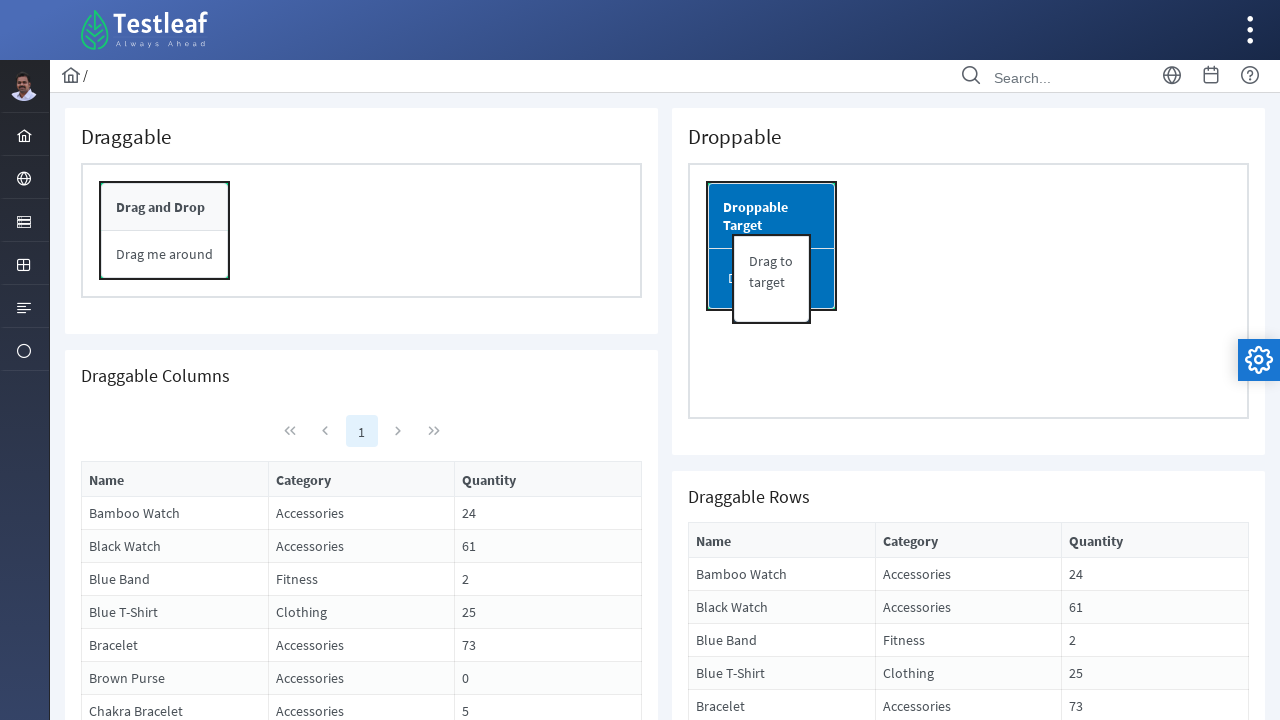

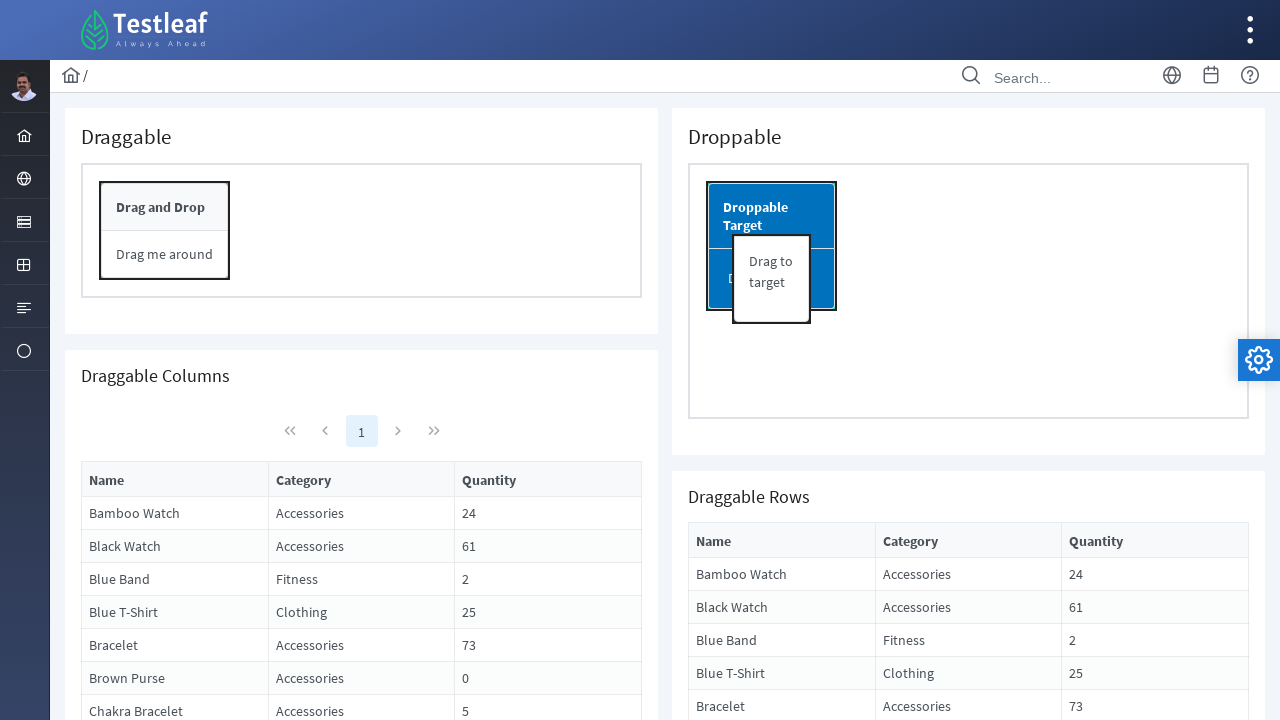